Tests that a todo item is removed when an empty text string is entered during edit.

Starting URL: https://demo.playwright.dev/todomvc

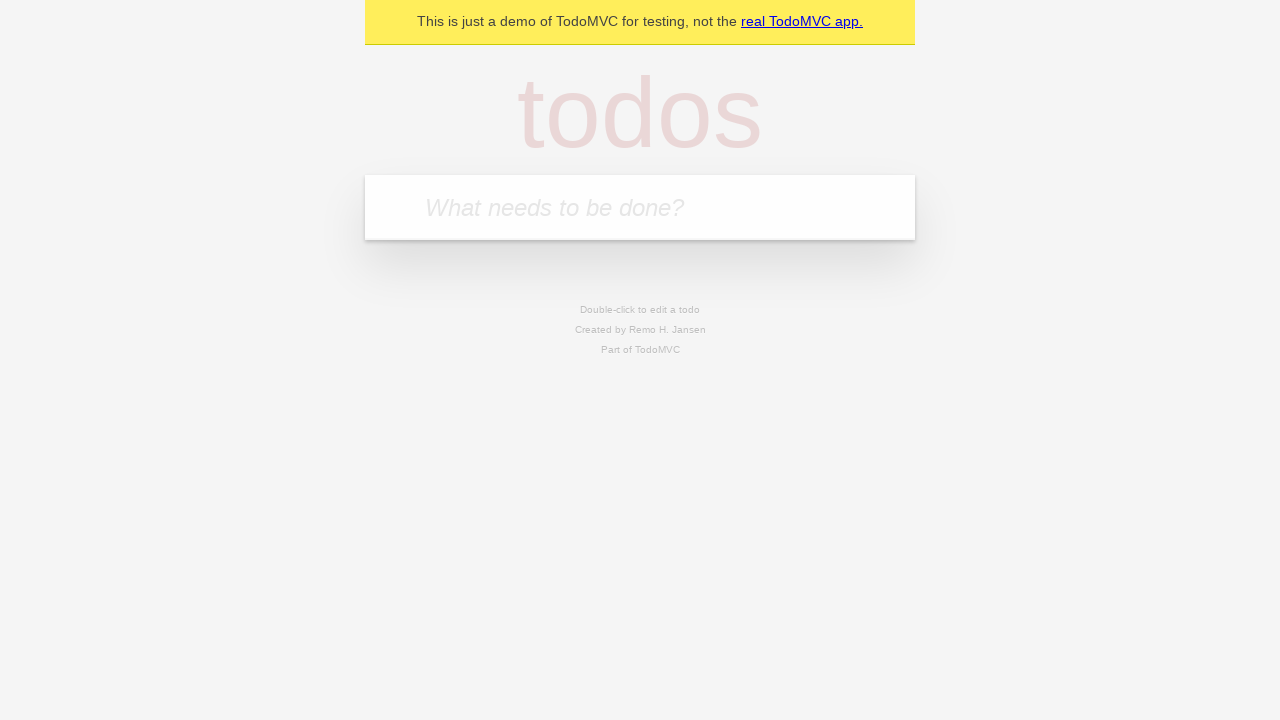

Filled input field with 'buy some cheese' on internal:attr=[placeholder="What needs to be done?"i]
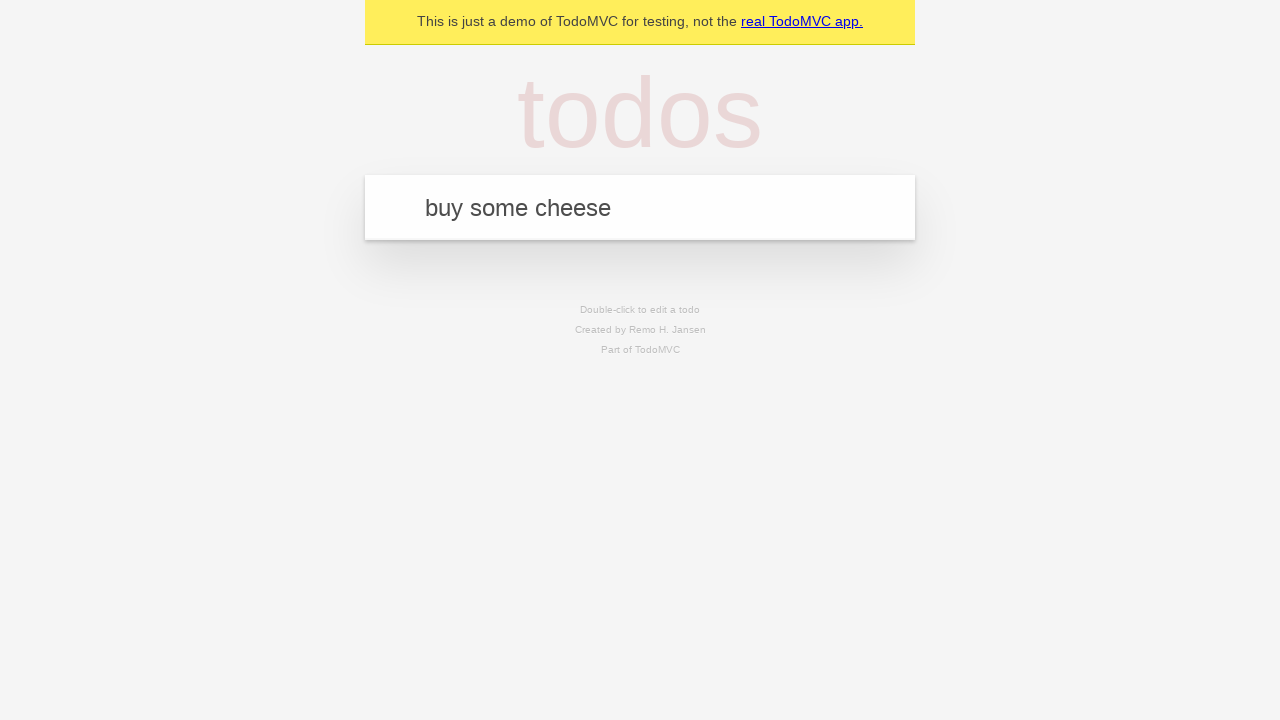

Pressed Enter to add first todo item on internal:attr=[placeholder="What needs to be done?"i]
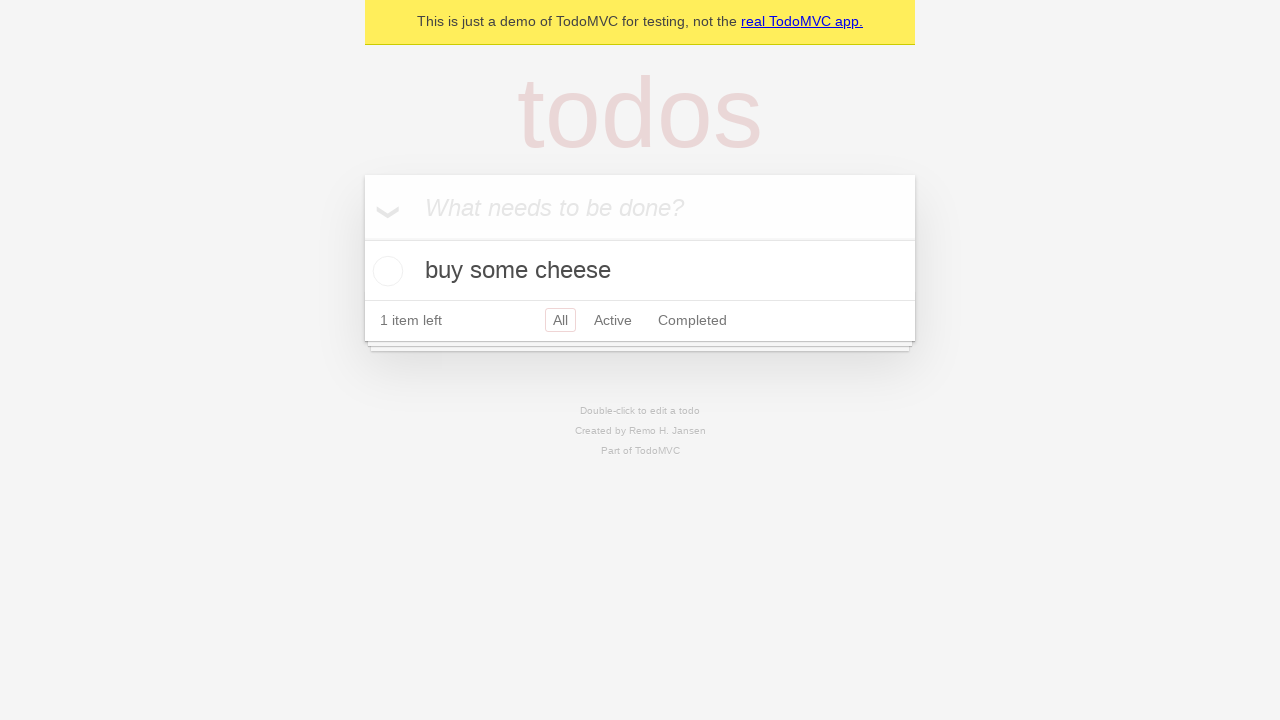

Filled input field with 'feed the cat' on internal:attr=[placeholder="What needs to be done?"i]
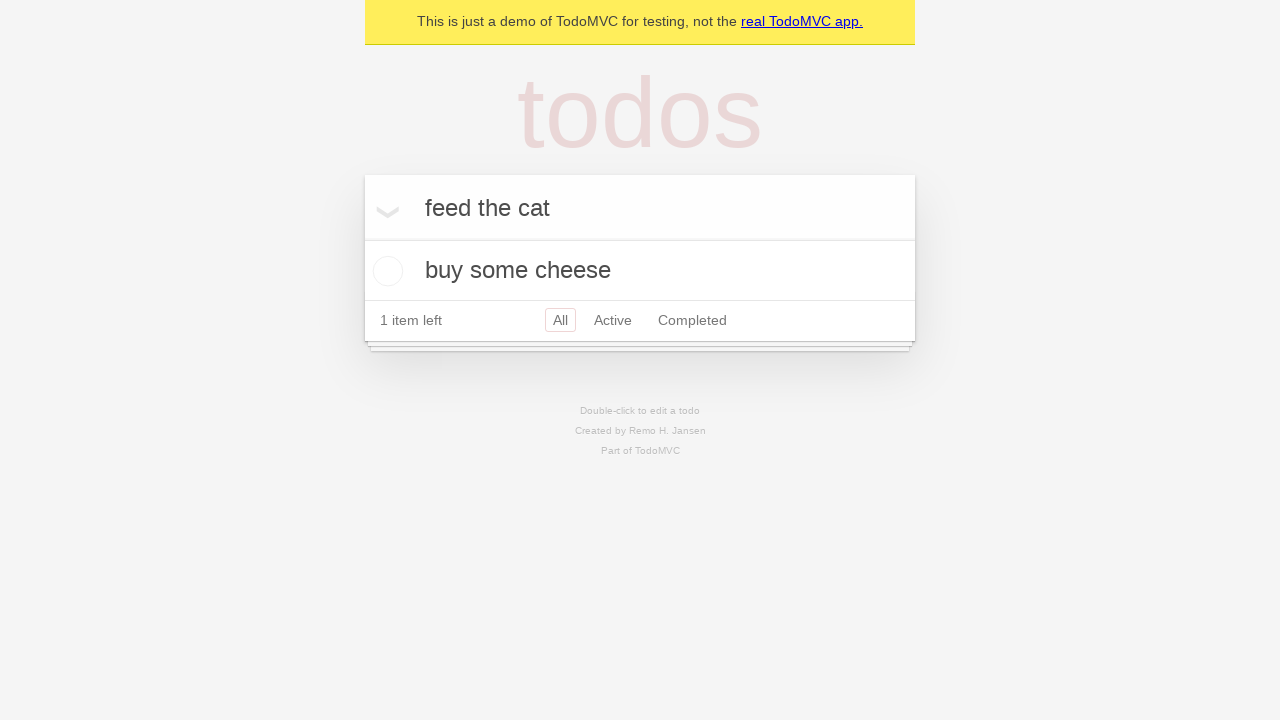

Pressed Enter to add second todo item on internal:attr=[placeholder="What needs to be done?"i]
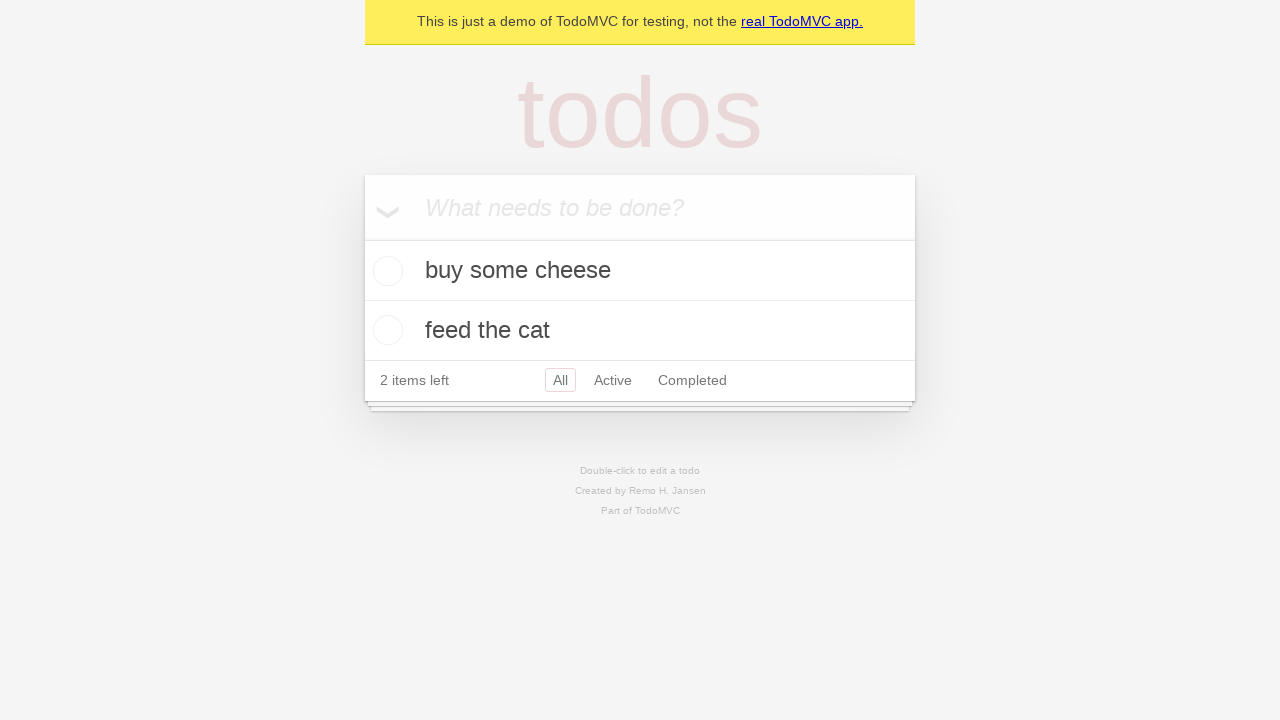

Filled input field with 'book a doctors appointment' on internal:attr=[placeholder="What needs to be done?"i]
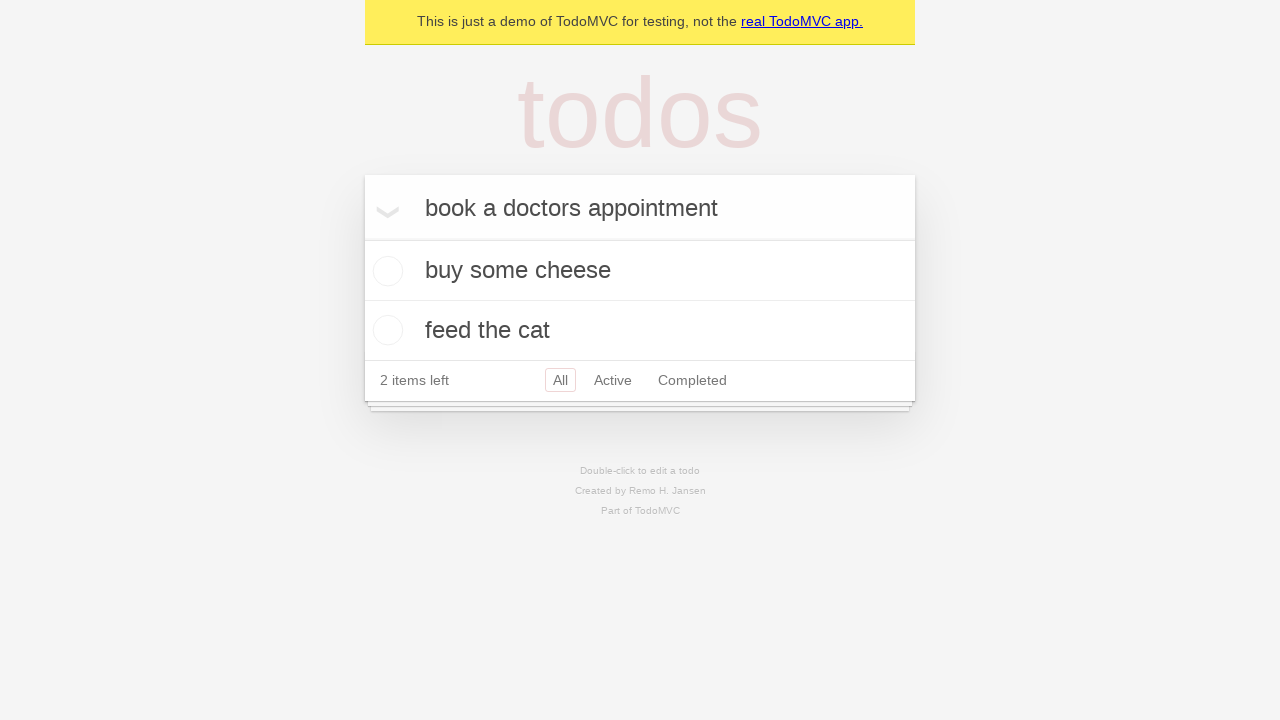

Pressed Enter to add third todo item on internal:attr=[placeholder="What needs to be done?"i]
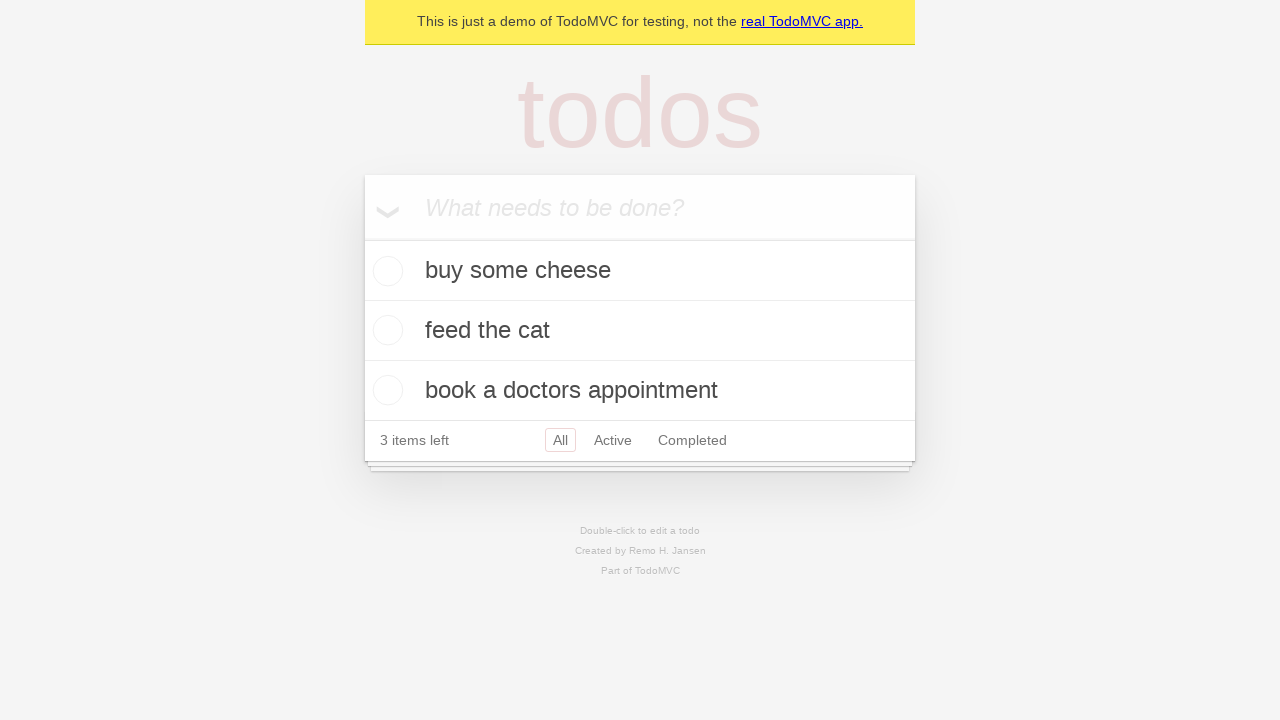

Double-clicked second todo item to enter edit mode at (640, 331) on internal:testid=[data-testid="todo-item"s] >> nth=1
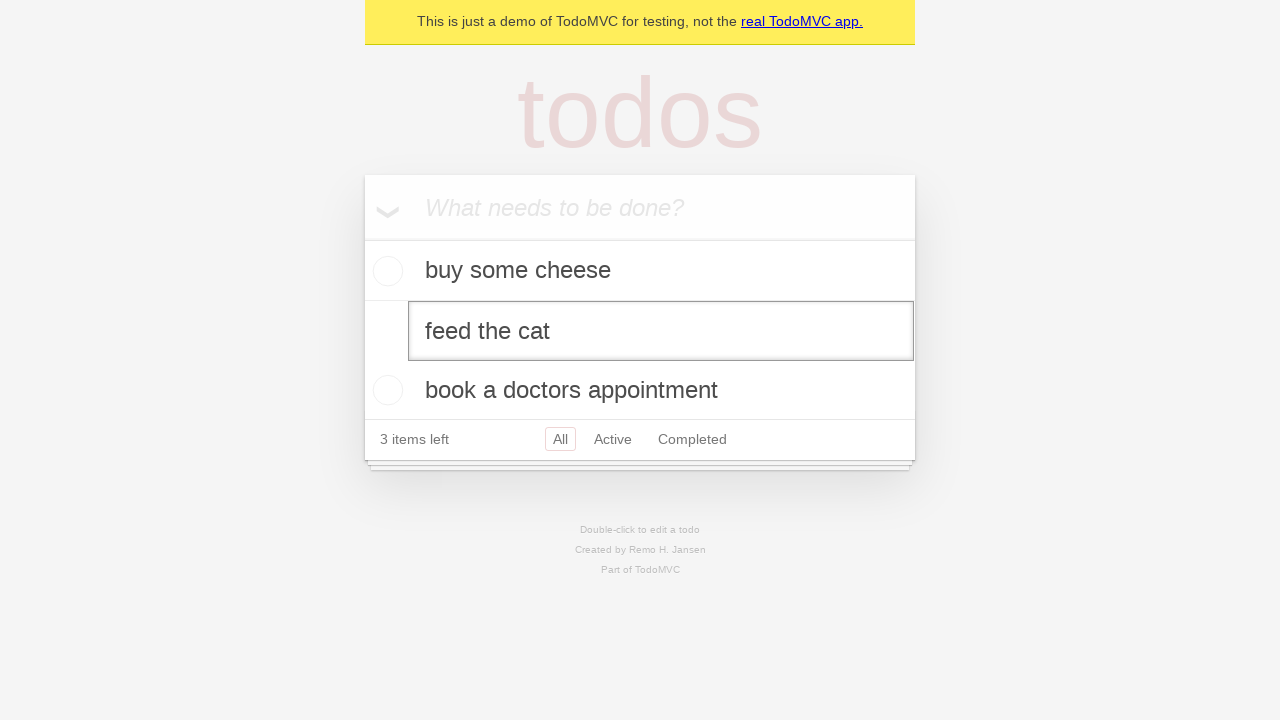

Cleared text in edit field on internal:testid=[data-testid="todo-item"s] >> nth=1 >> internal:role=textbox[nam
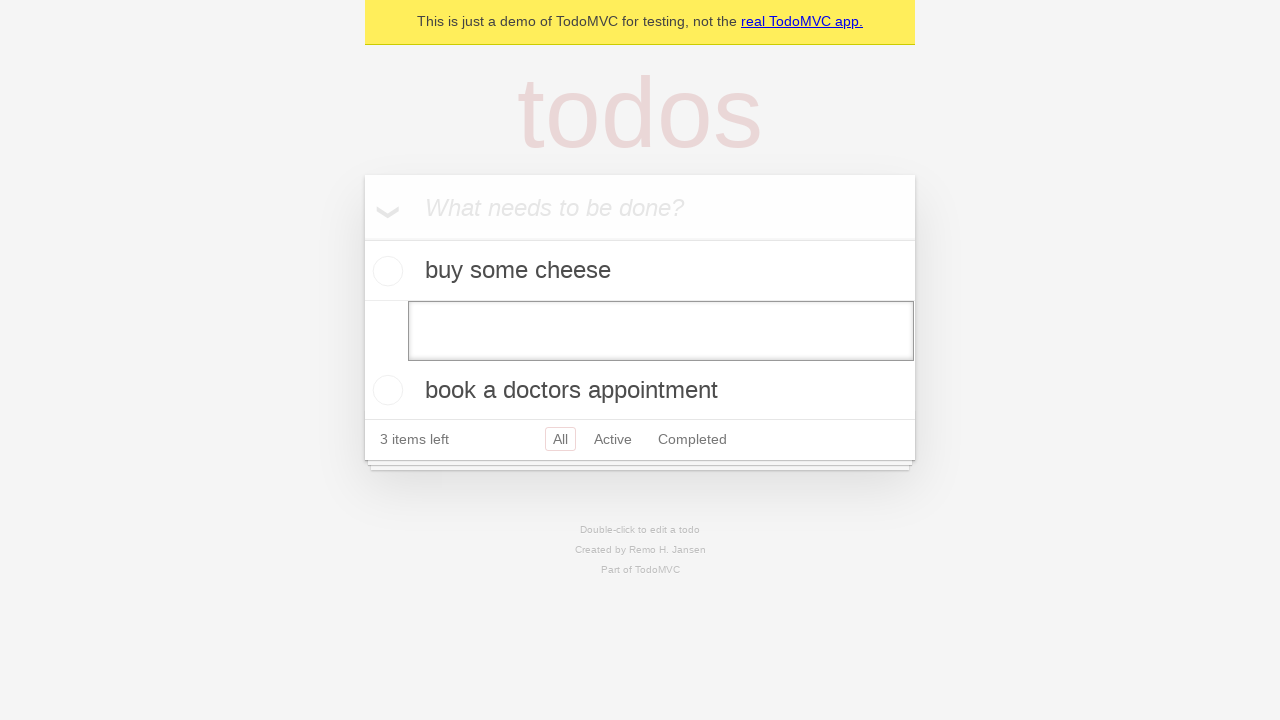

Pressed Enter to confirm empty text entry, removing the todo item on internal:testid=[data-testid="todo-item"s] >> nth=1 >> internal:role=textbox[nam
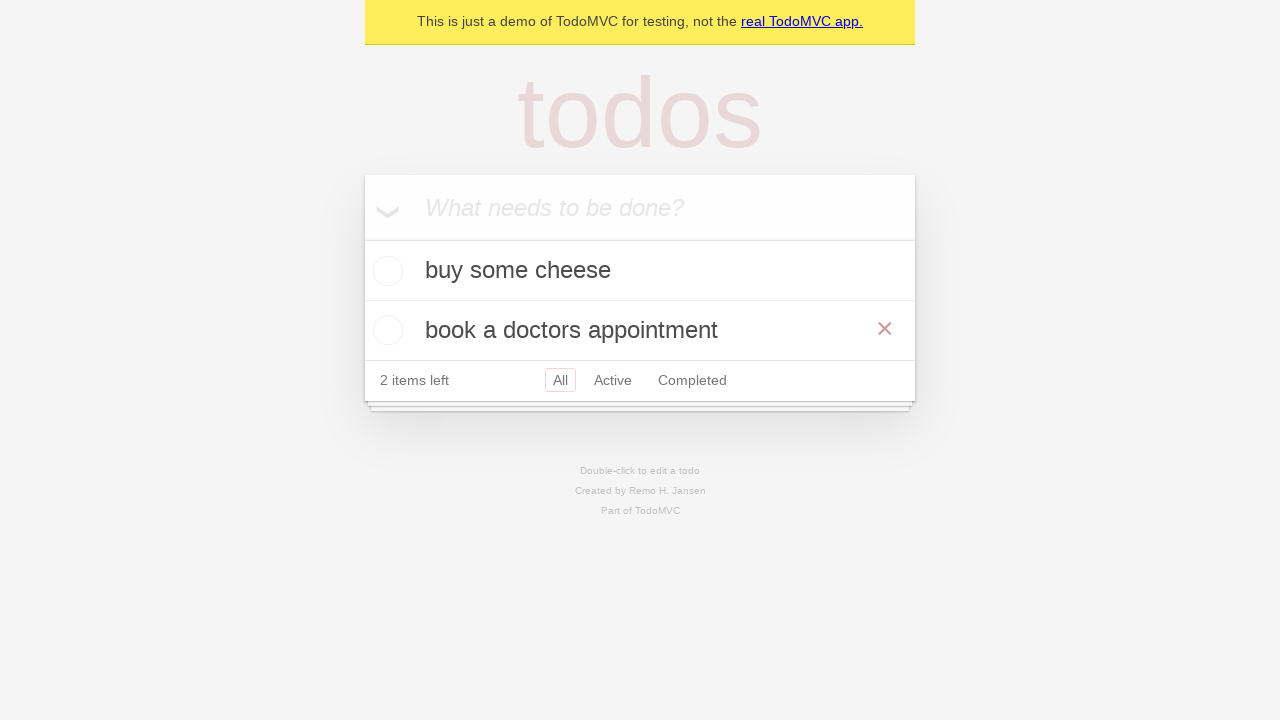

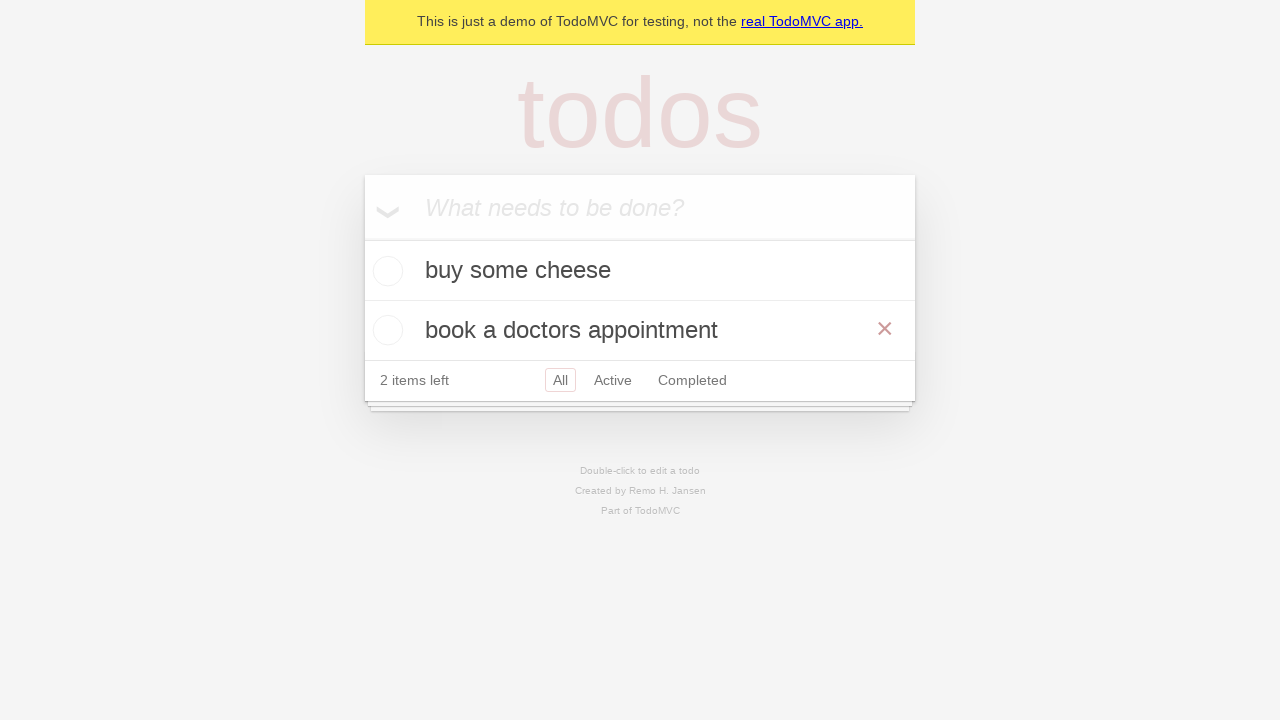